Tests IRS homepage navigation by clicking the Pay link and verifying the Pay page loads correctly

Starting URL: https://irs.gov

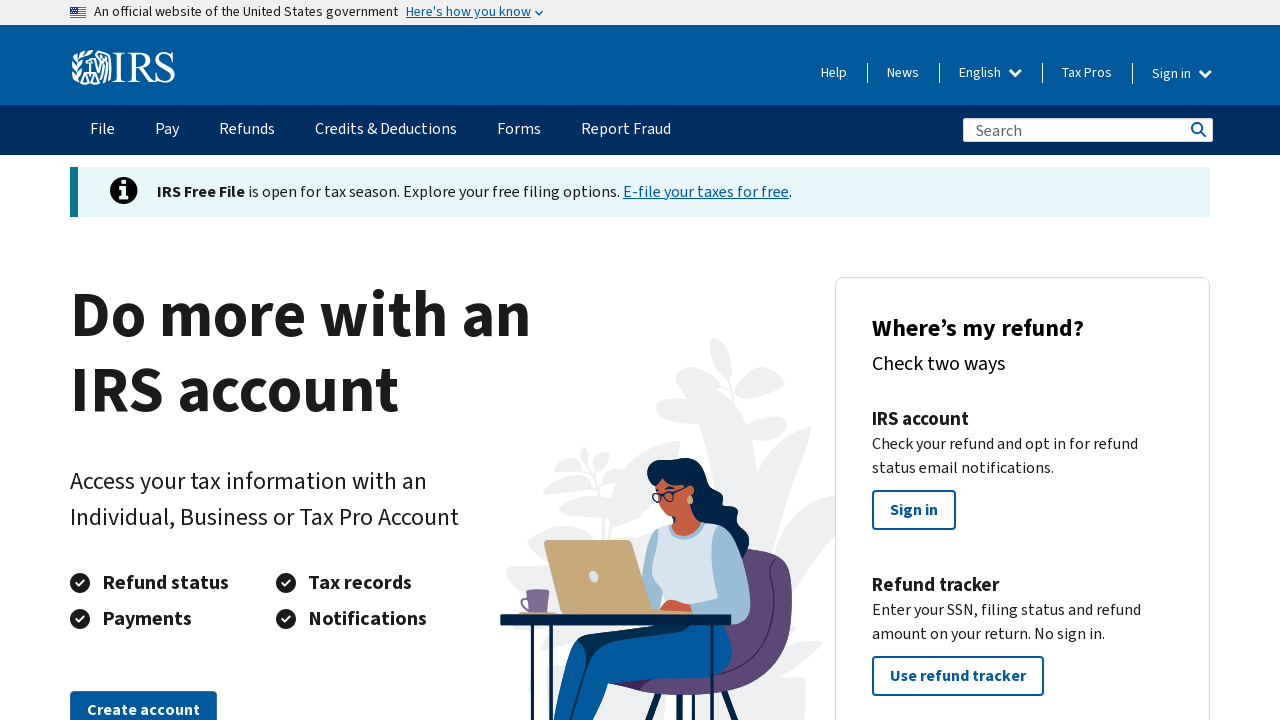

IRS homepage loaded (domcontentloaded state)
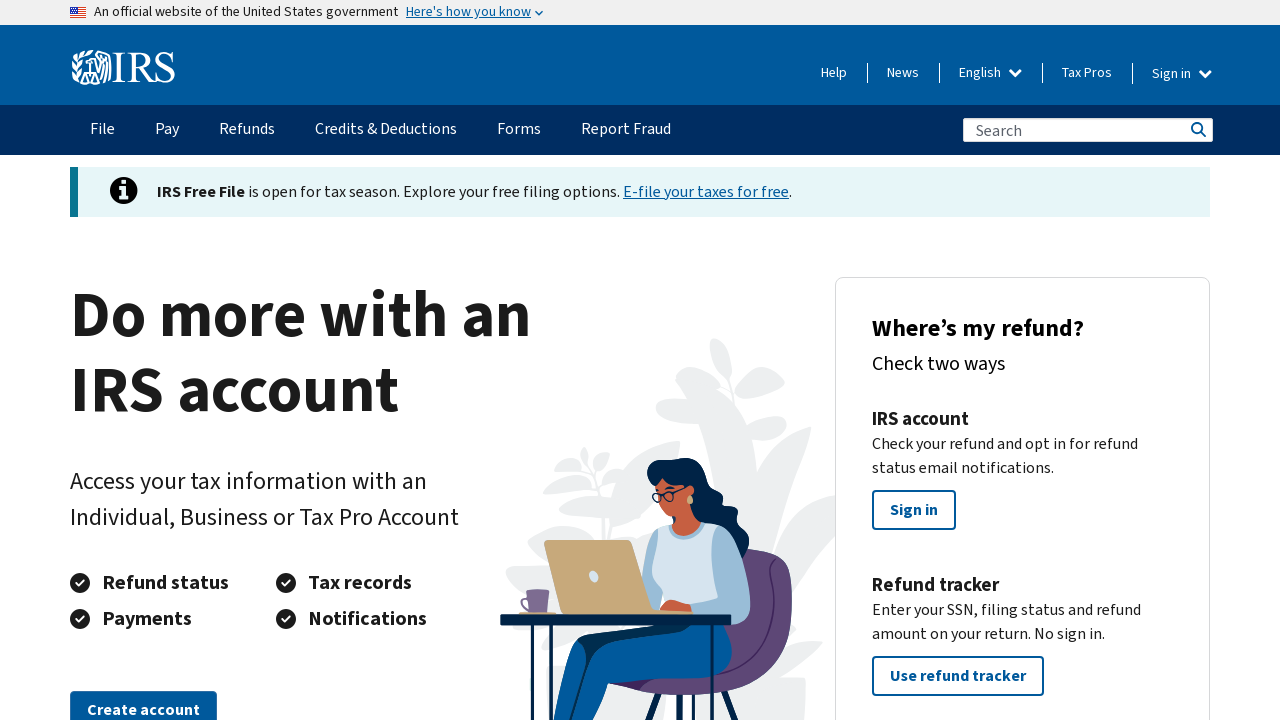

Clicked the Pay link on IRS homepage at (167, 130) on a:text('Pay')
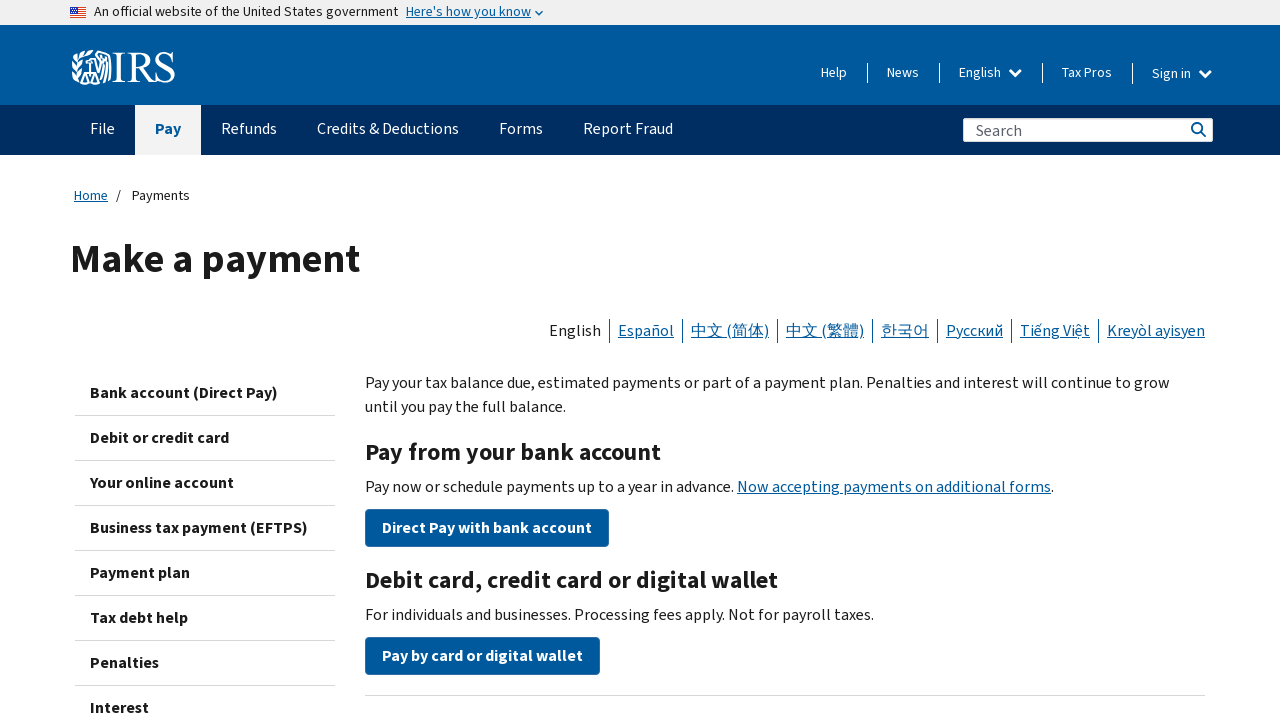

Pay page loaded (domcontentloaded state)
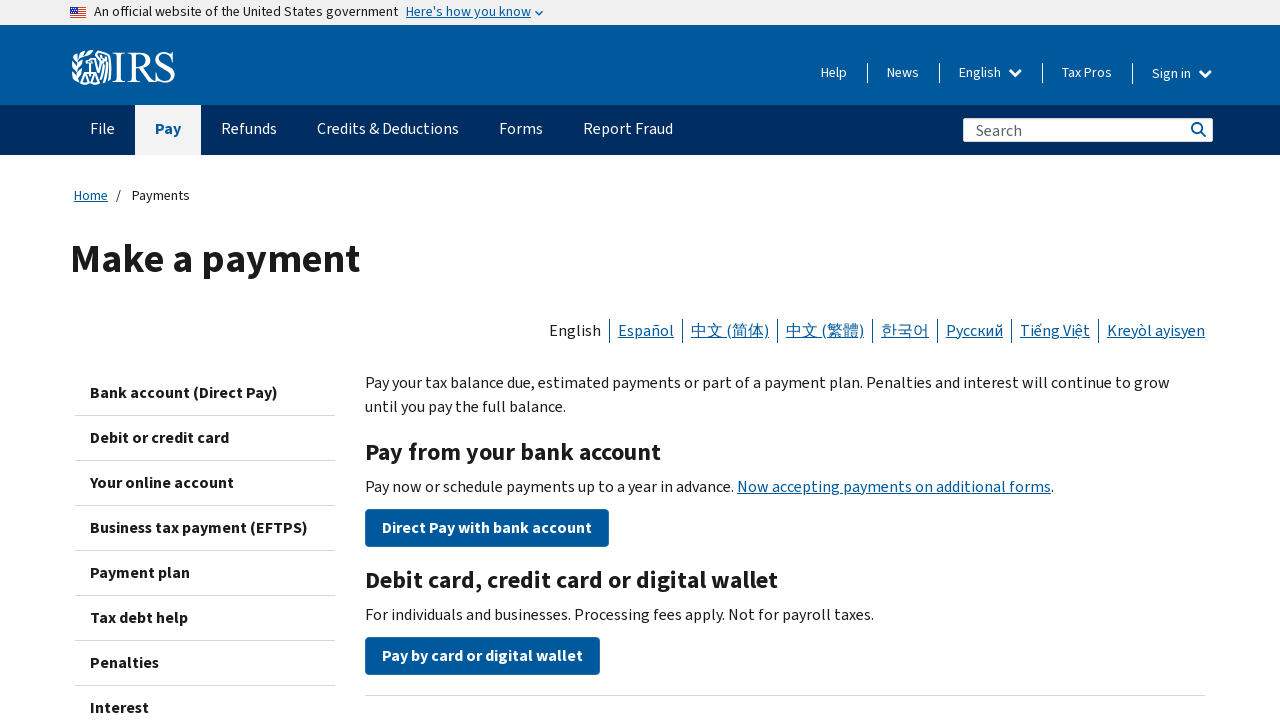

Verified 'Pay' text is present in Pay page content
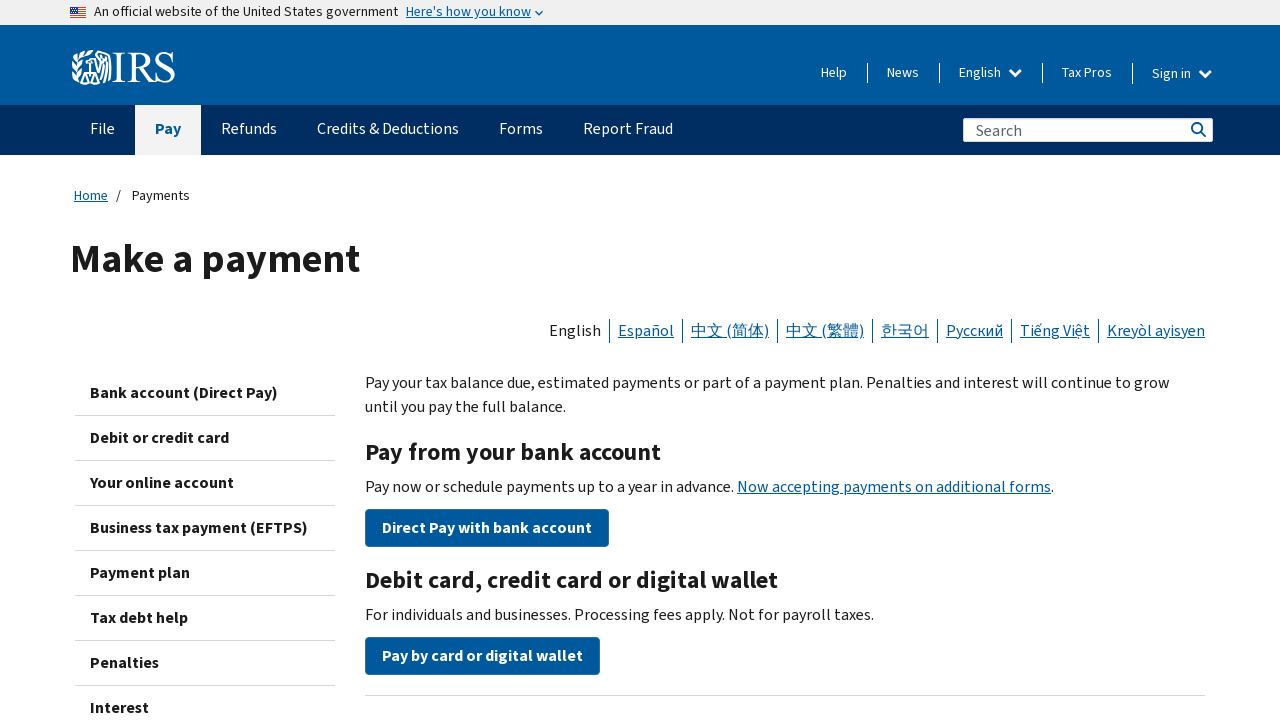

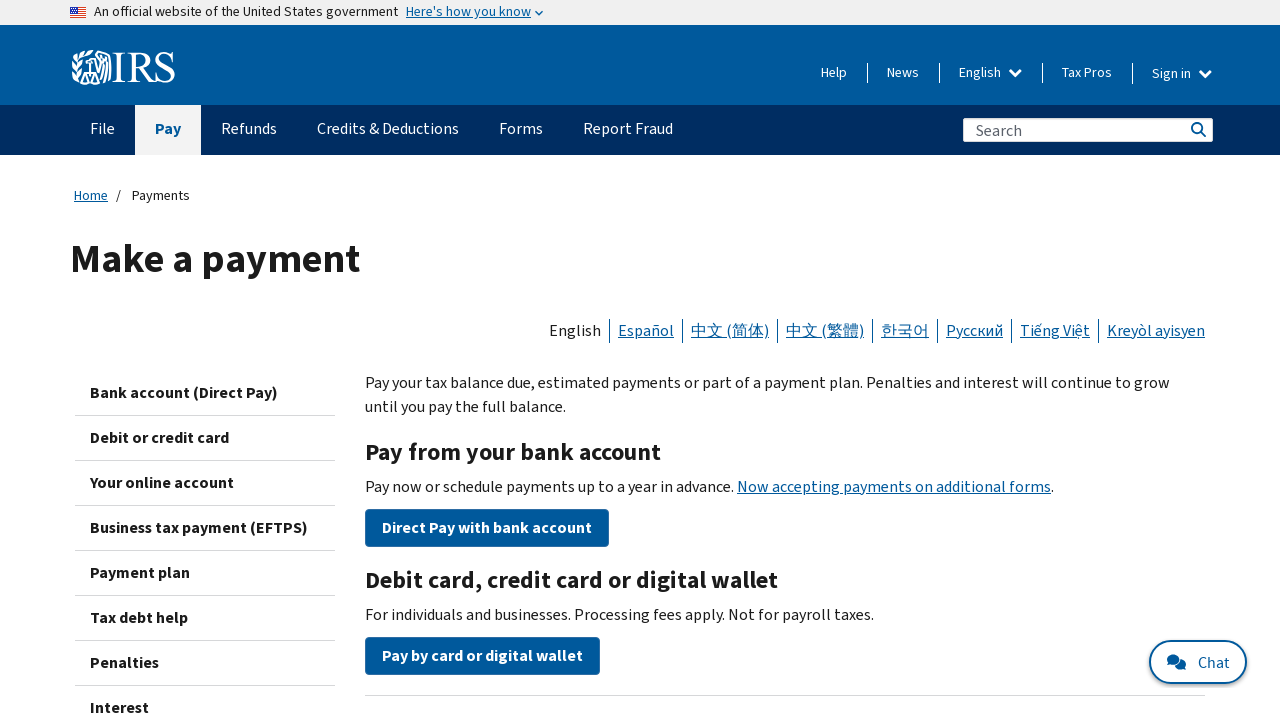